Tests dropdown selection using the Select class equivalent by selecting "Option 1" by visible text and verifying the selection.

Starting URL: http://the-internet.herokuapp.com/dropdown

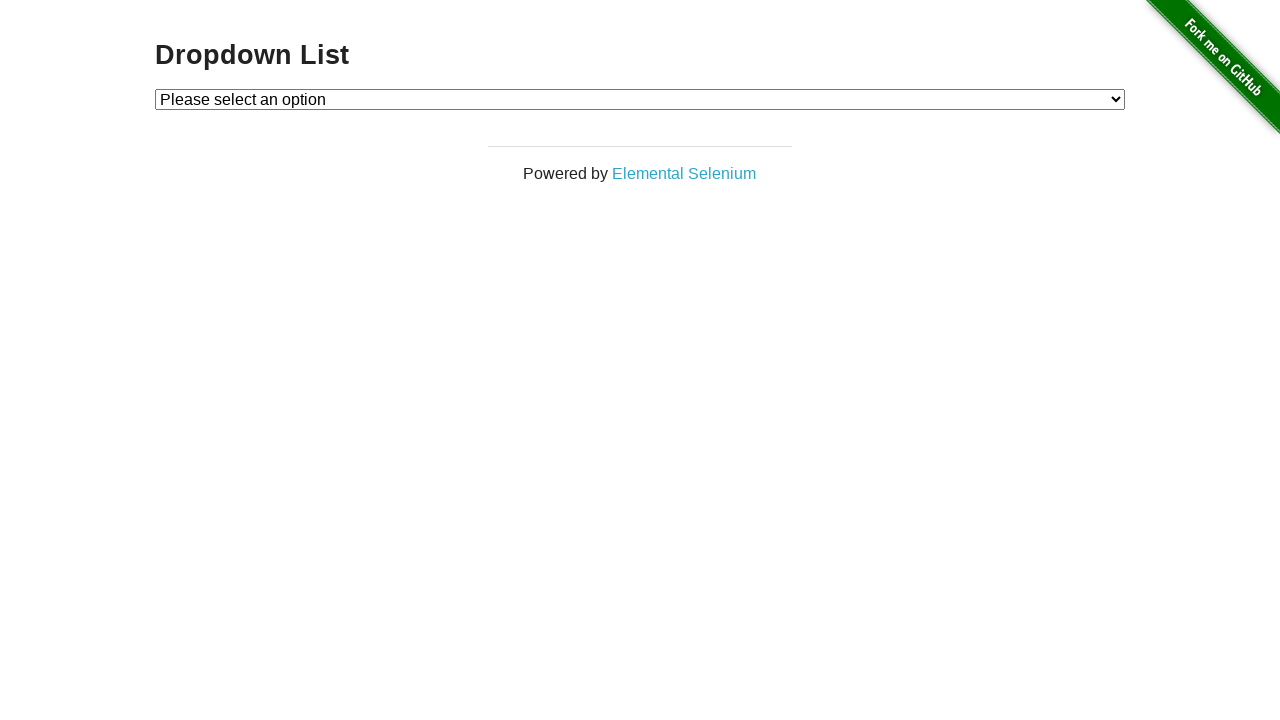

Selected 'Option 1' from dropdown by visible text on #dropdown
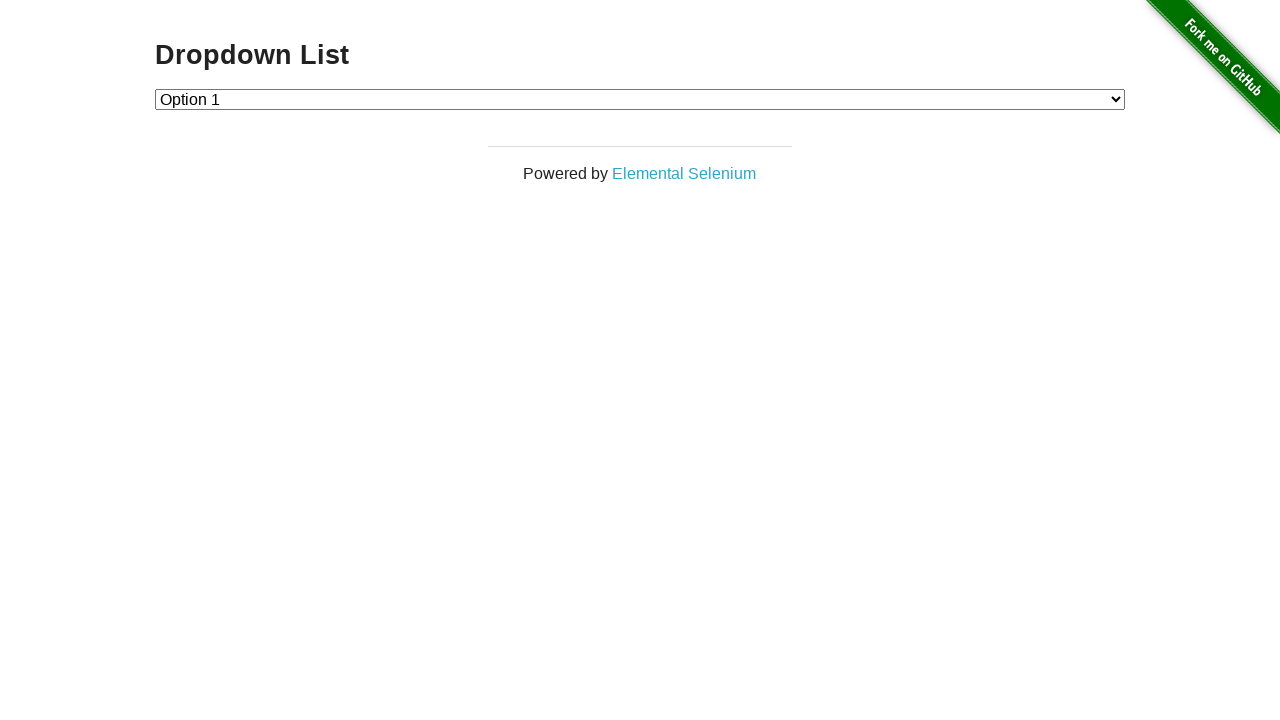

Retrieved text content of selected dropdown option
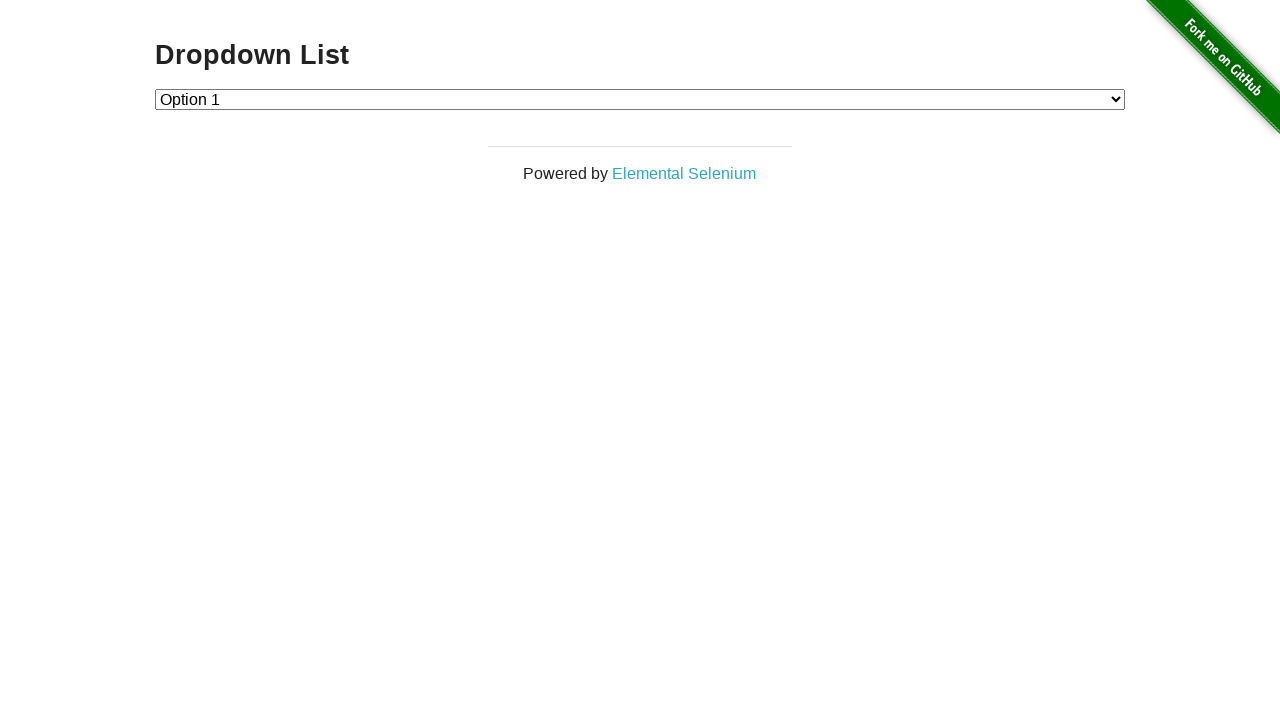

Verified that 'Option 1' is selected in dropdown
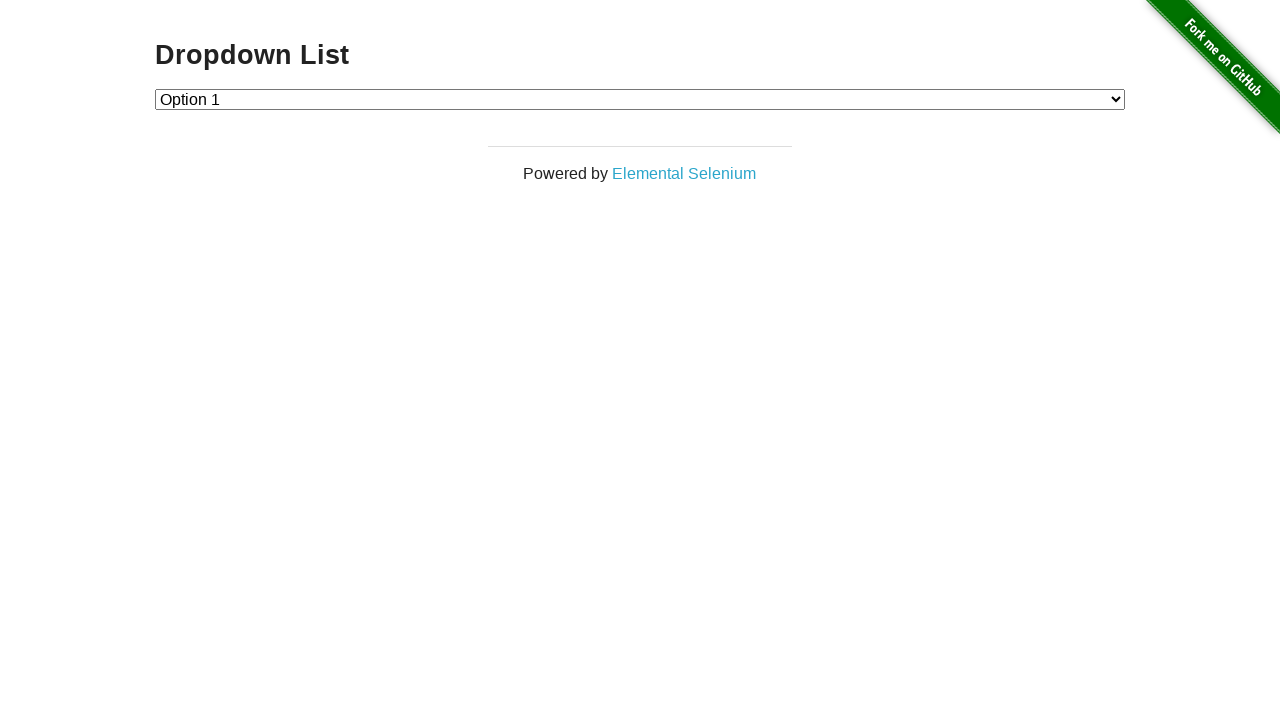

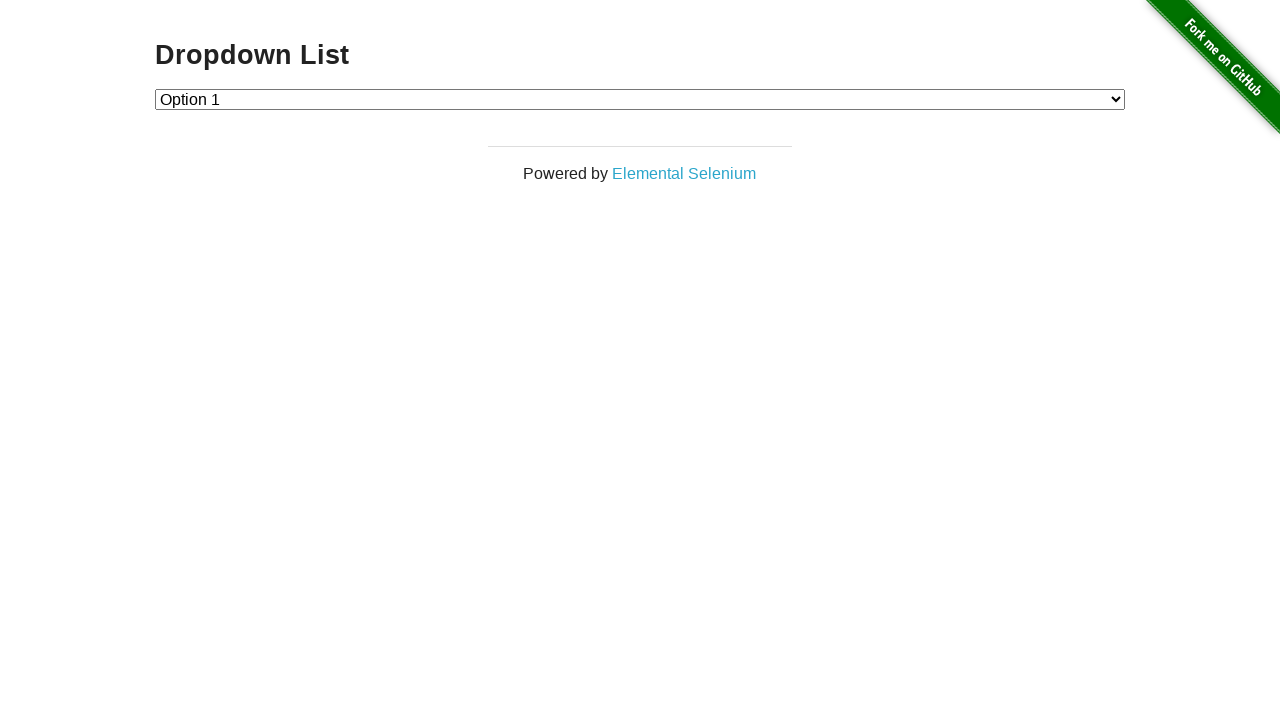